Solves a math captcha by extracting a value from an image attribute, calculating the result, and filling out a form with checkbox and radio button selections

Starting URL: http://suninjuly.github.io/get_attribute.html

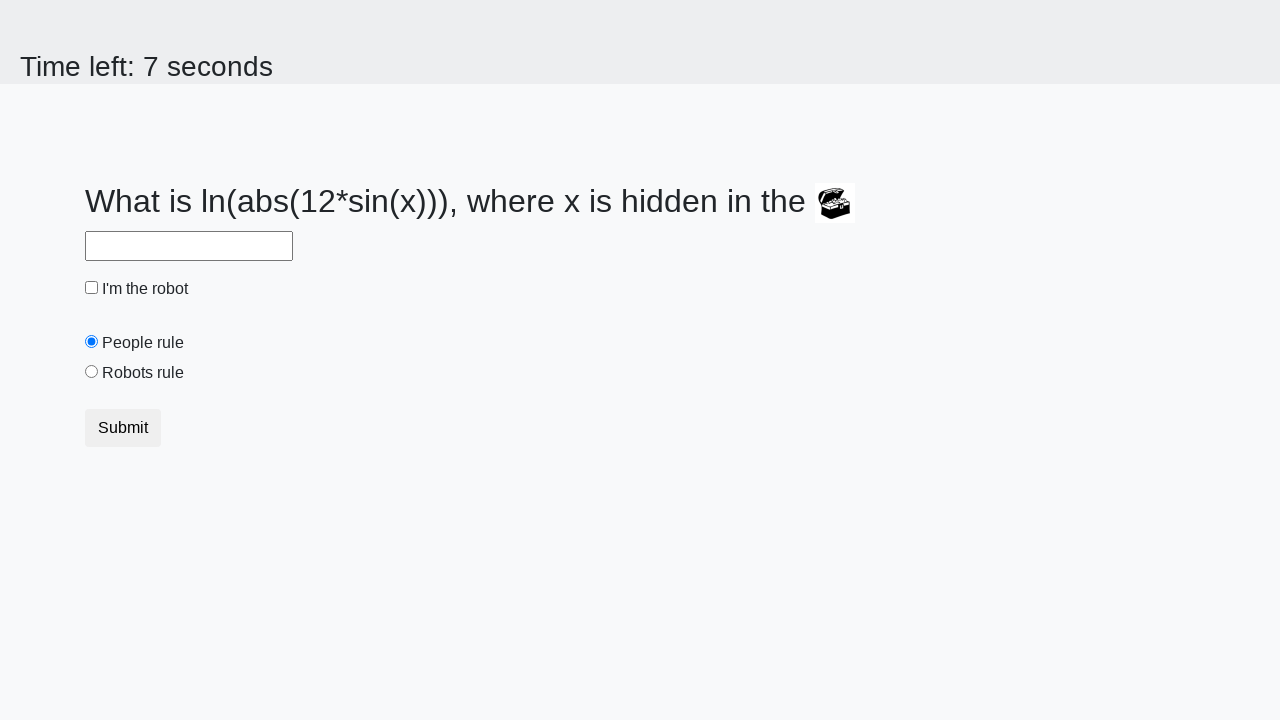

Located treasure image element
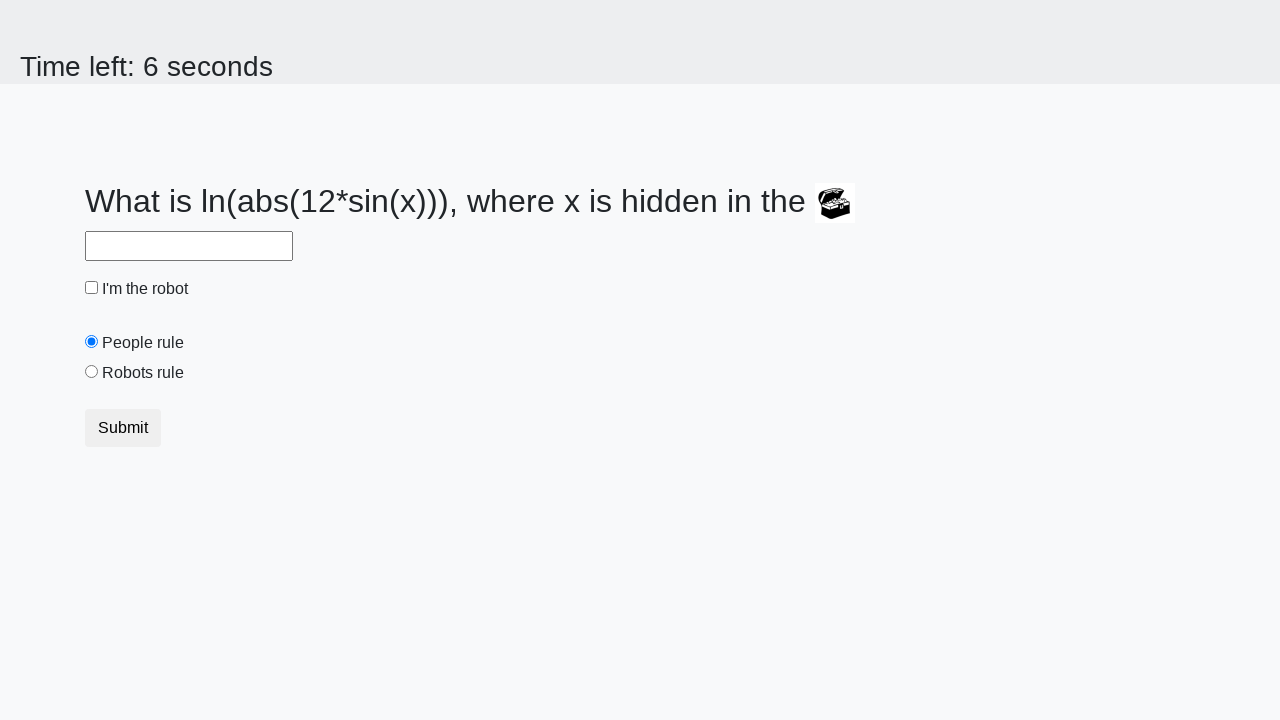

Extracted valuex attribute from image
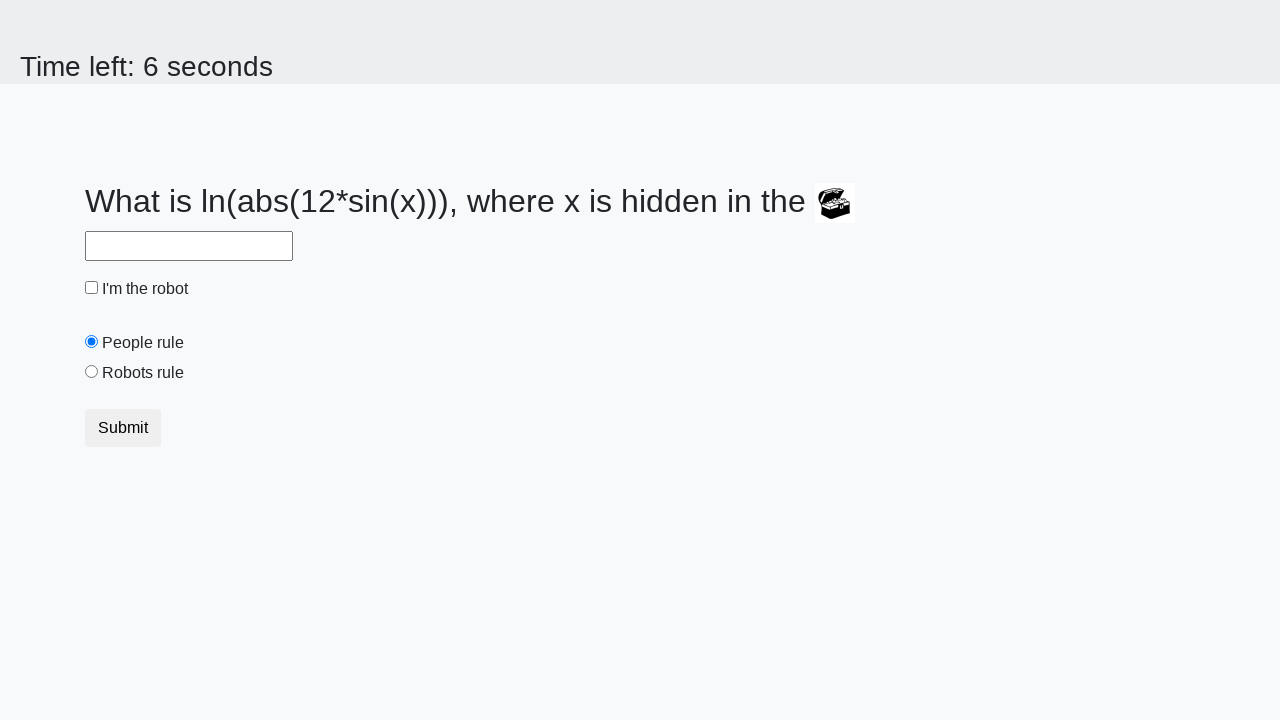

Calculated math captcha result: 2.3637676777868553
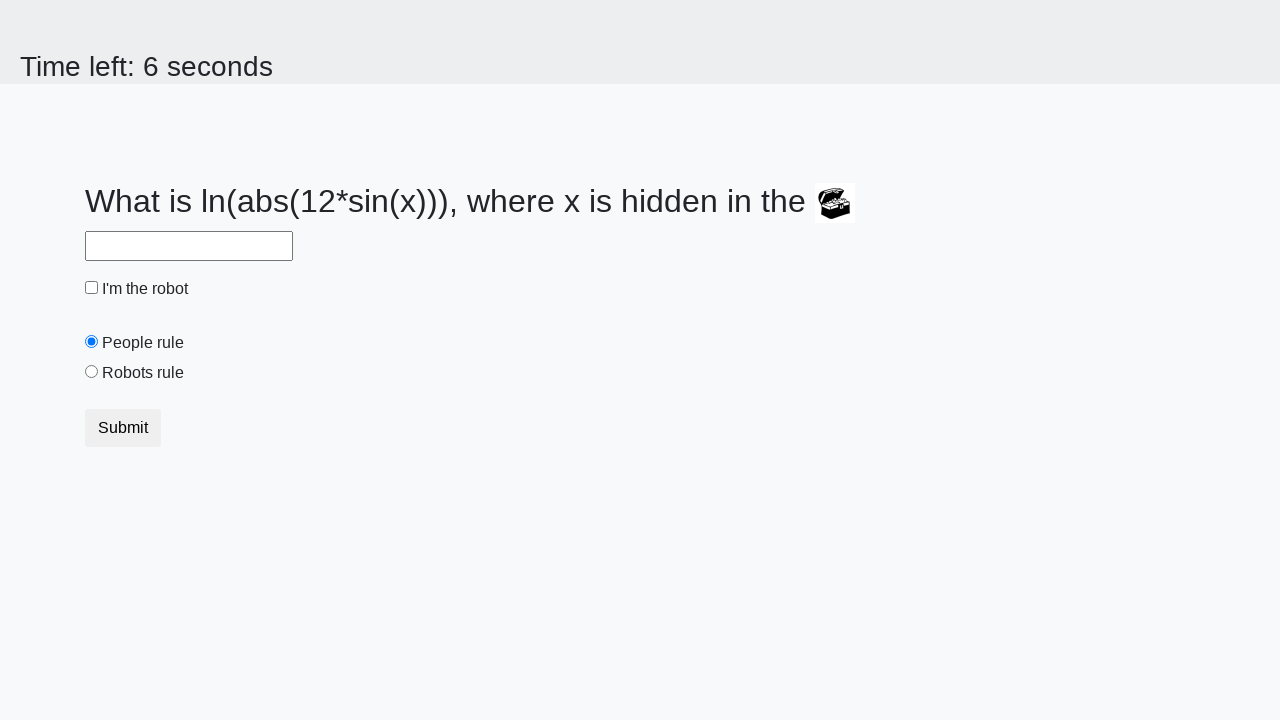

Filled answer field with calculated value on #answer
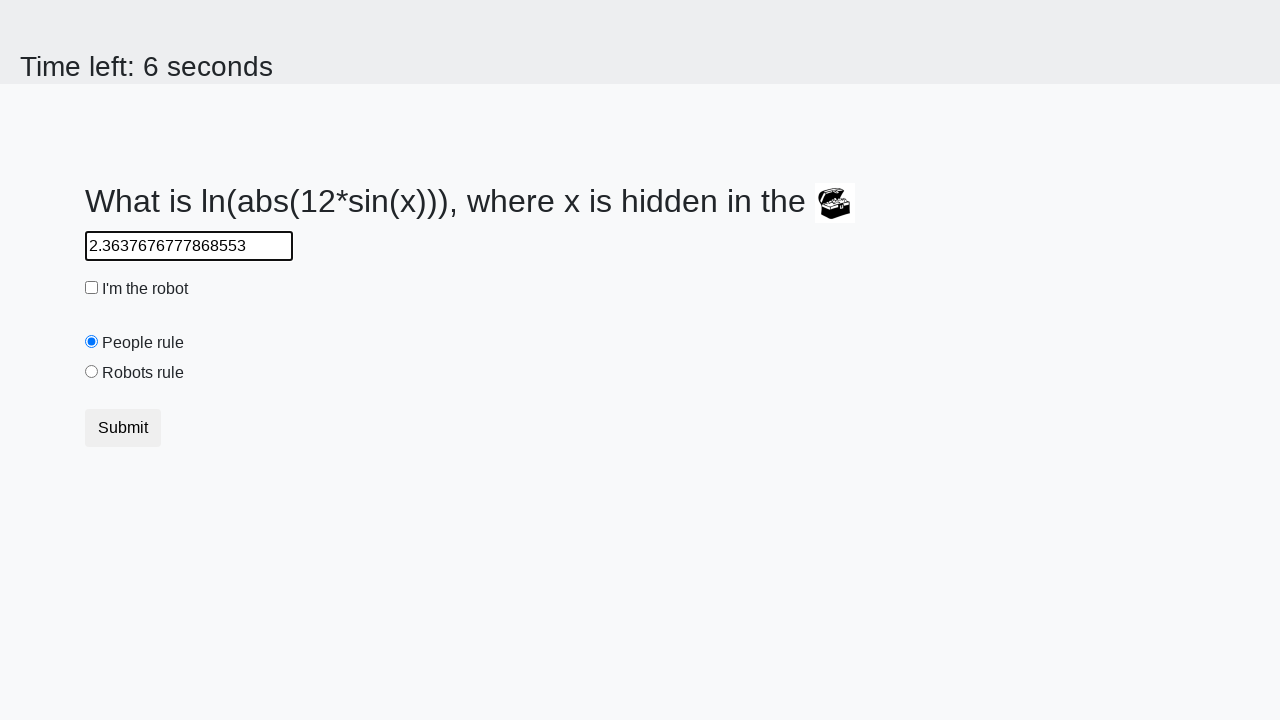

Checked the robot checkbox at (92, 288) on #robotCheckbox
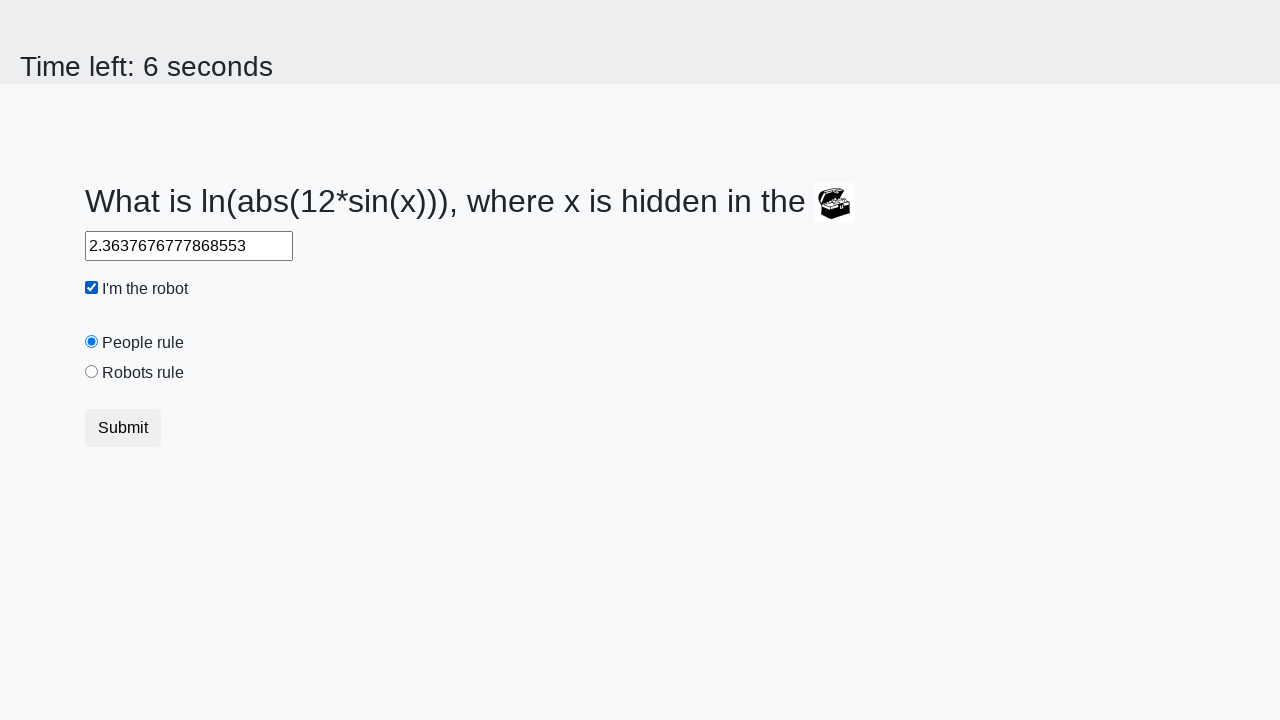

Selected the robots rule radio button at (92, 372) on #robotsRule
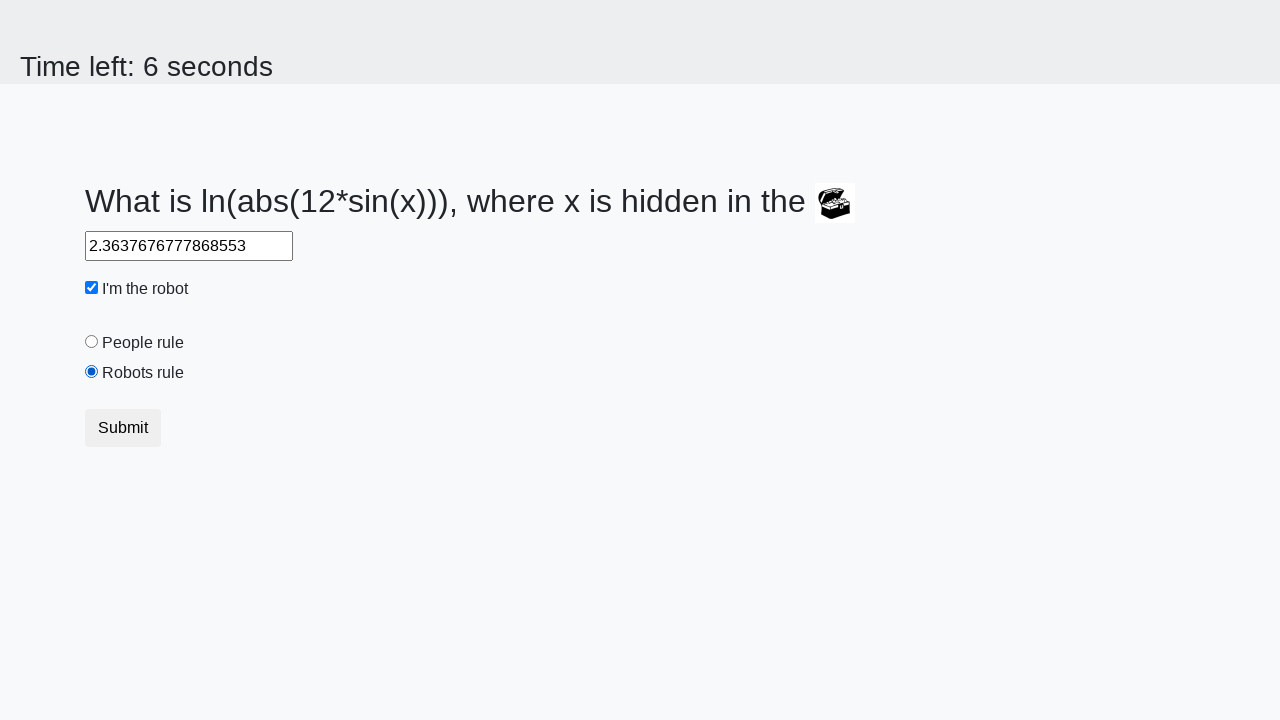

Clicked submit button at (123, 428) on .btn
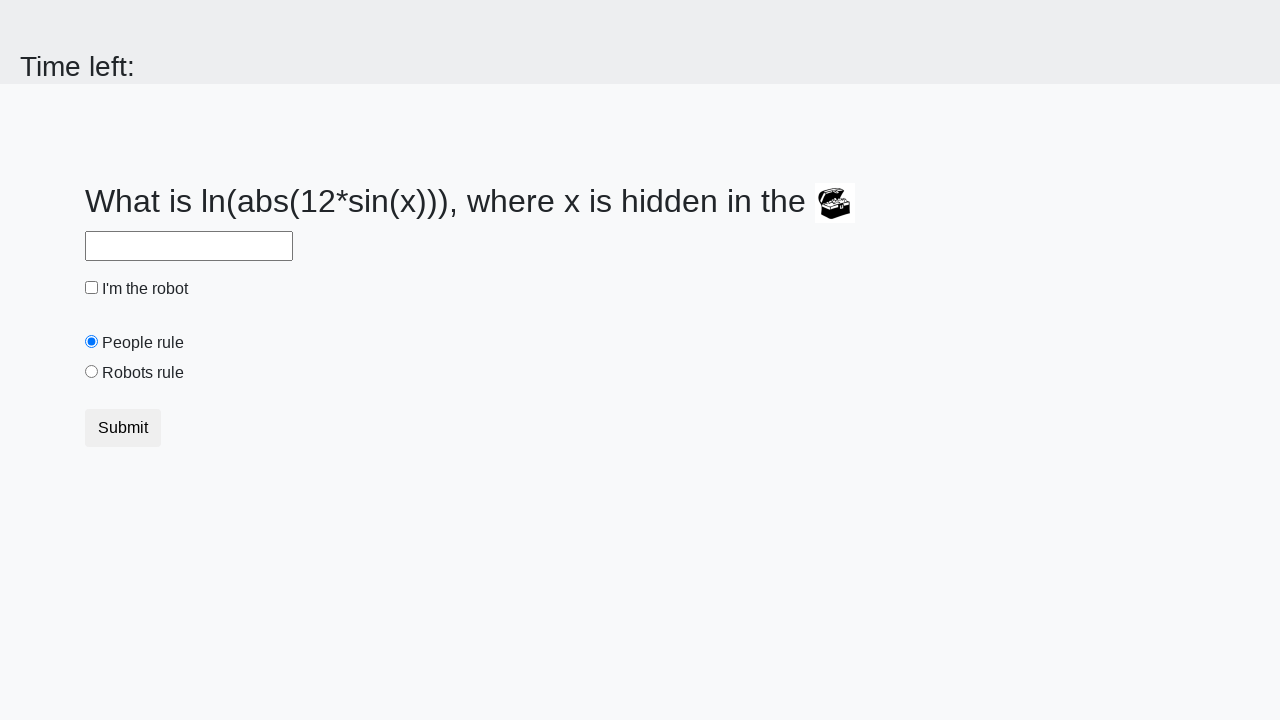

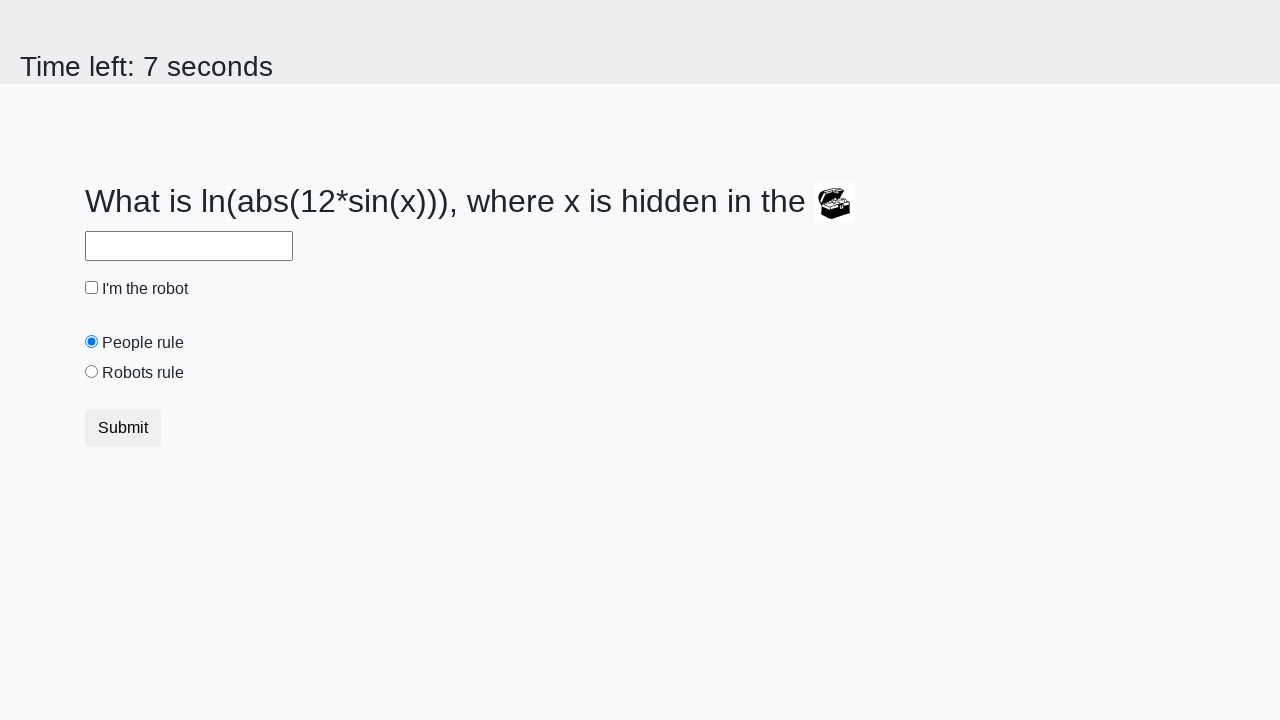